Tests file upload functionality by selecting a file via the file input element and submitting the form, then verifies the upload was successful by checking for confirmation text.

Starting URL: https://the-internet.herokuapp.com/upload

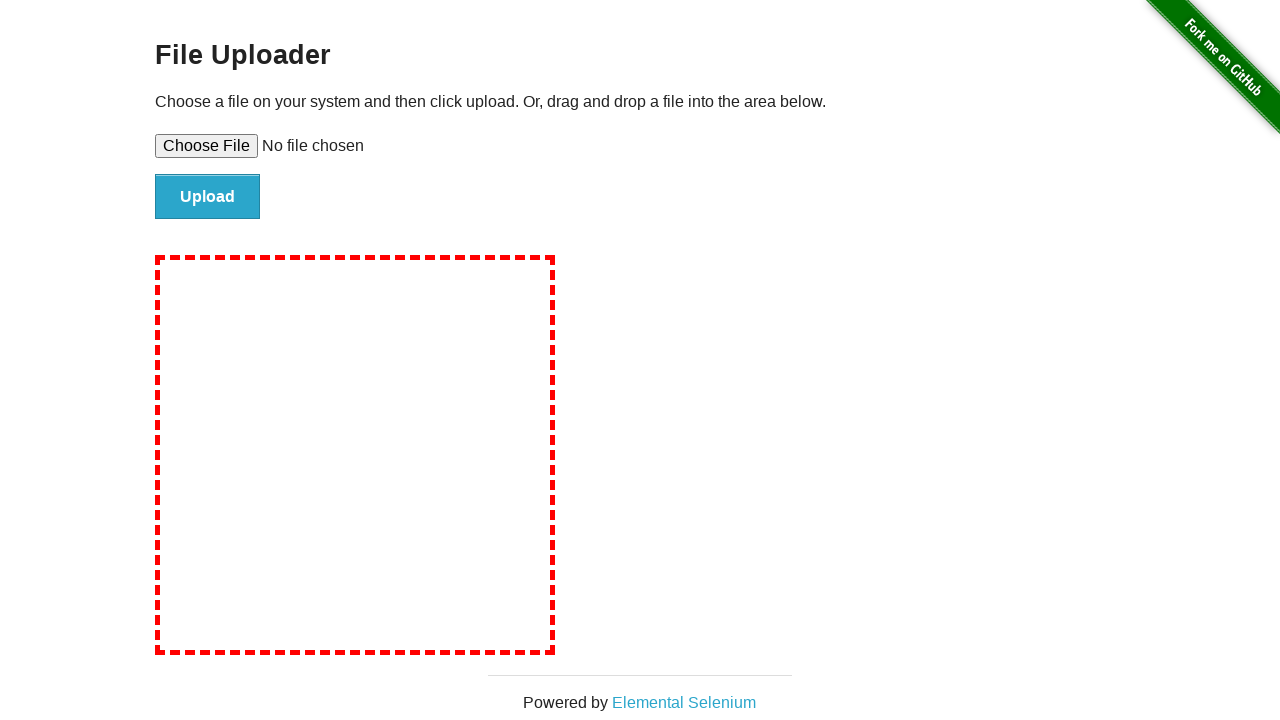

Created temporary test file for upload
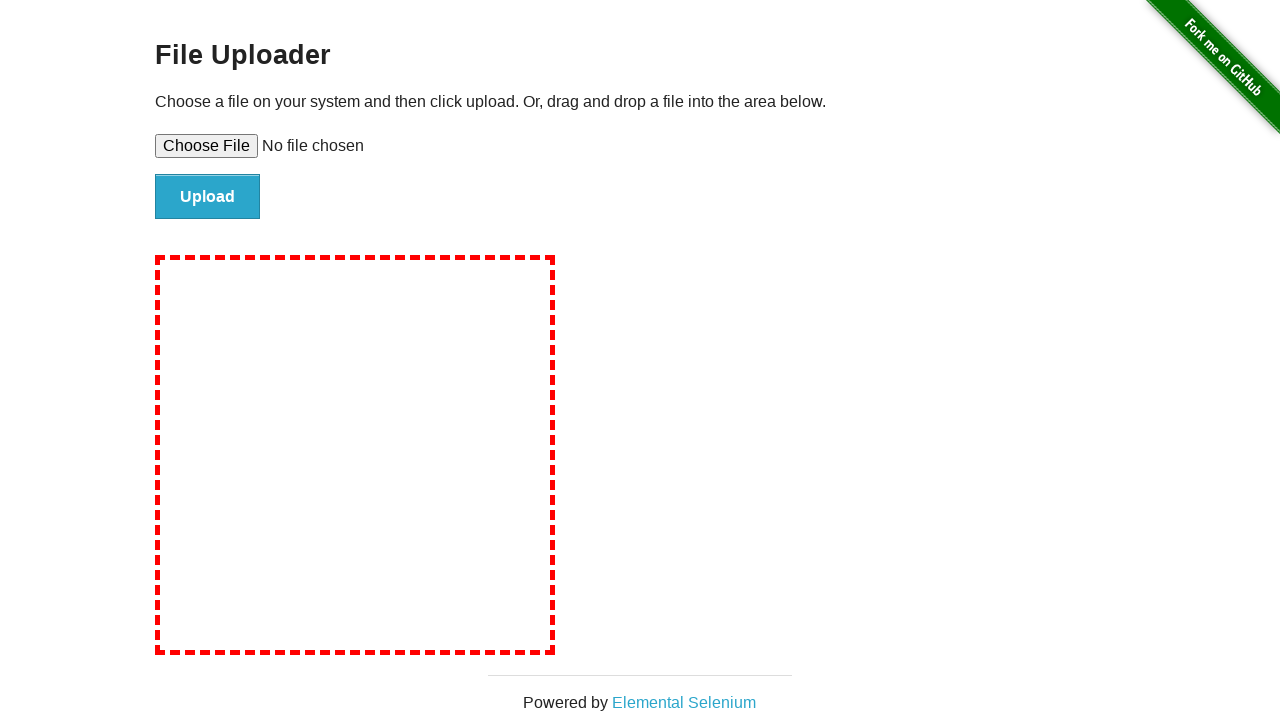

Selected file via file input element
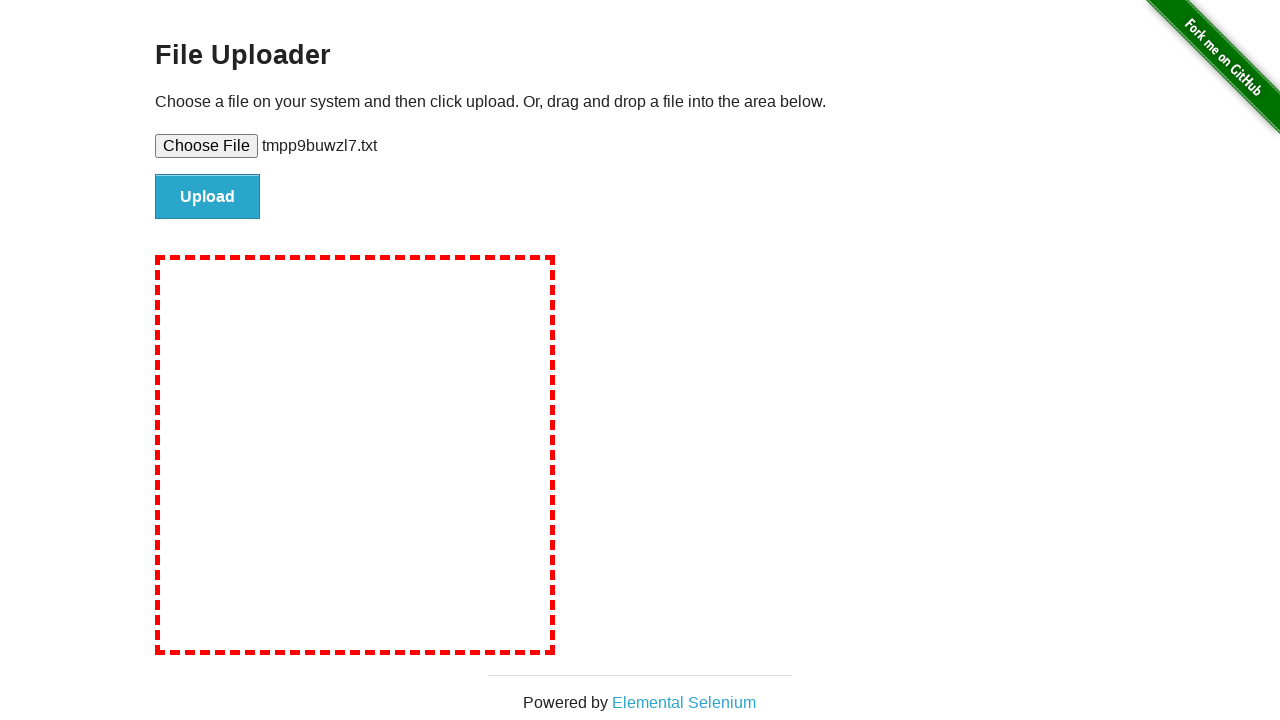

Clicked submit button to upload file at (208, 197) on #file-submit
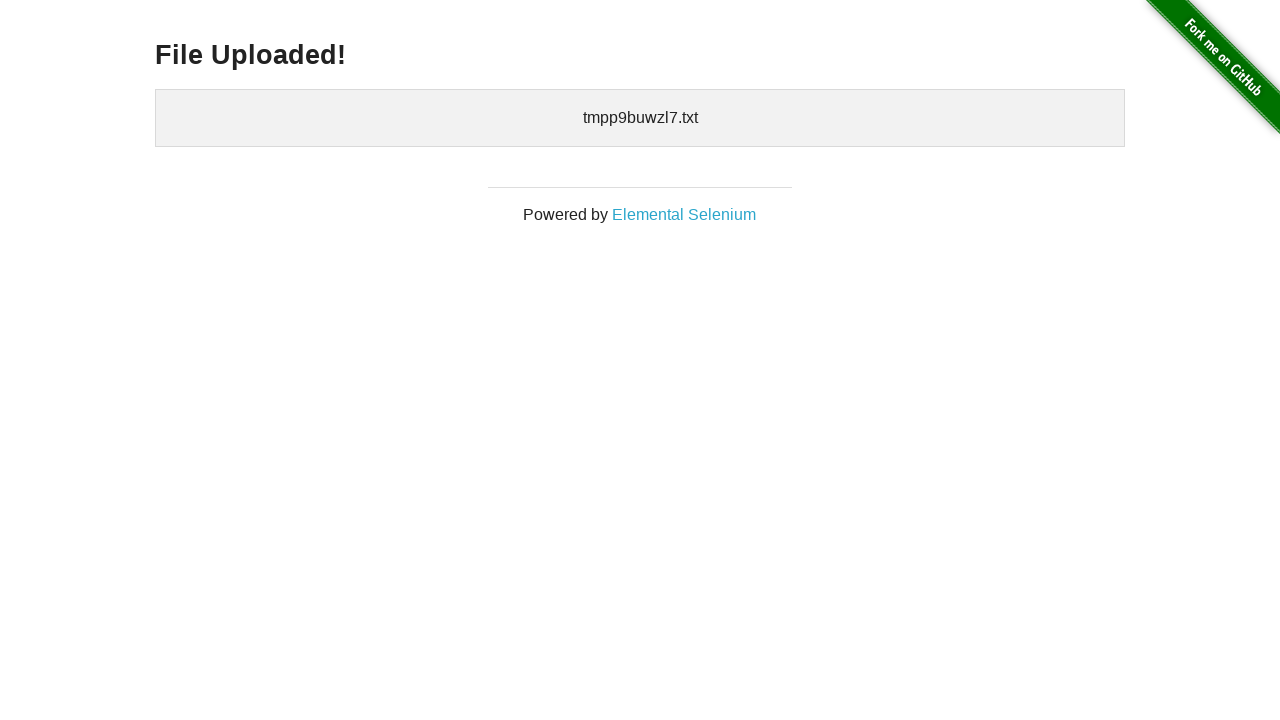

Upload confirmation message appeared
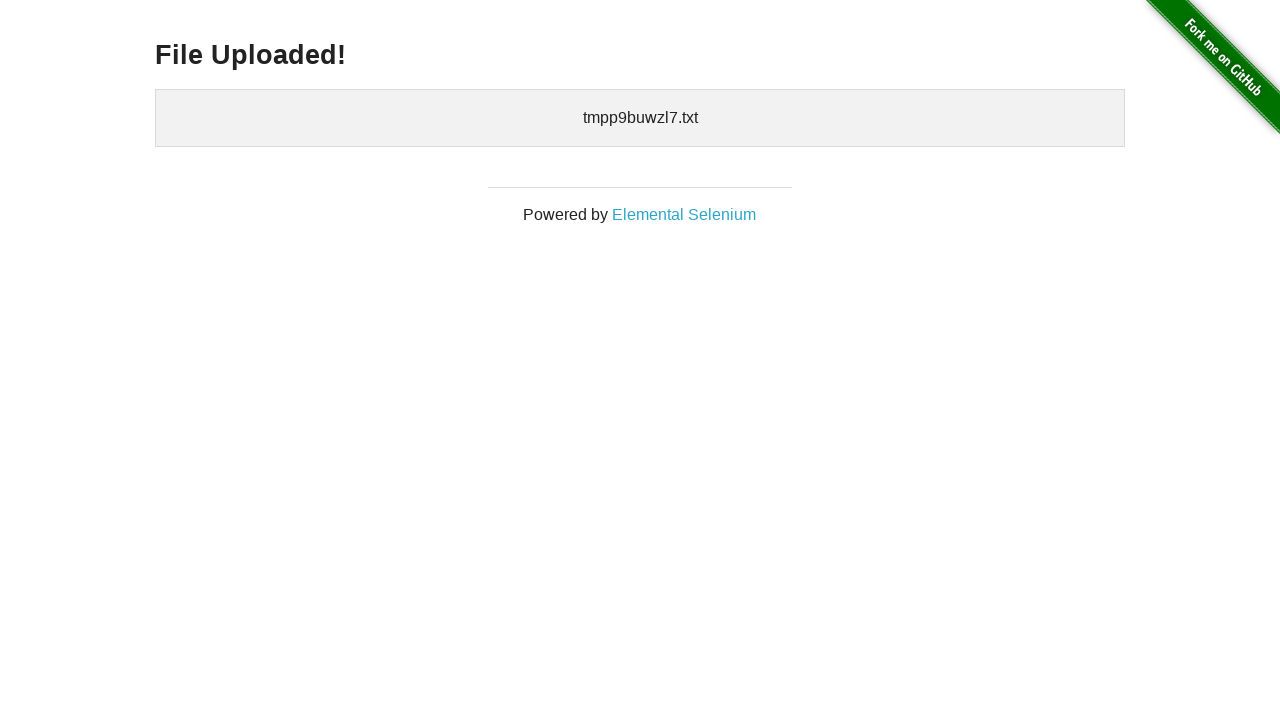

Retrieved confirmation text from h3 element
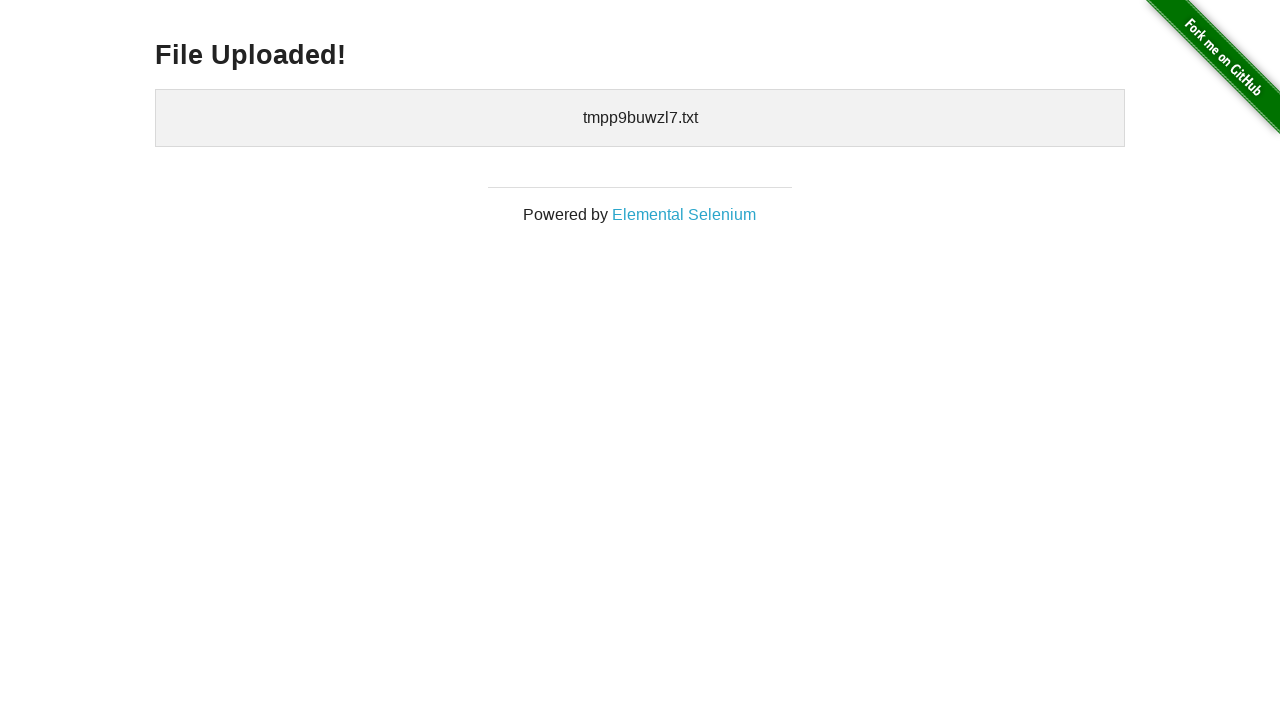

Verified 'File Uploaded!' text in confirmation message
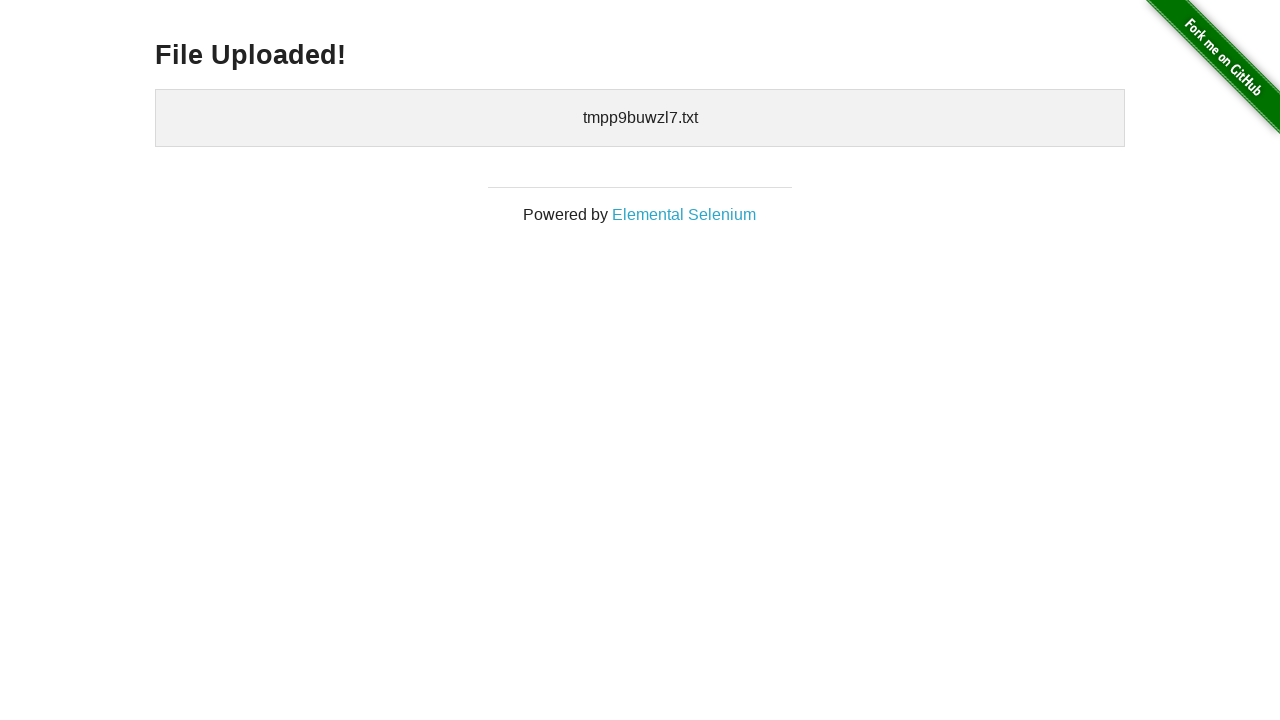

Cleaned up temporary test file
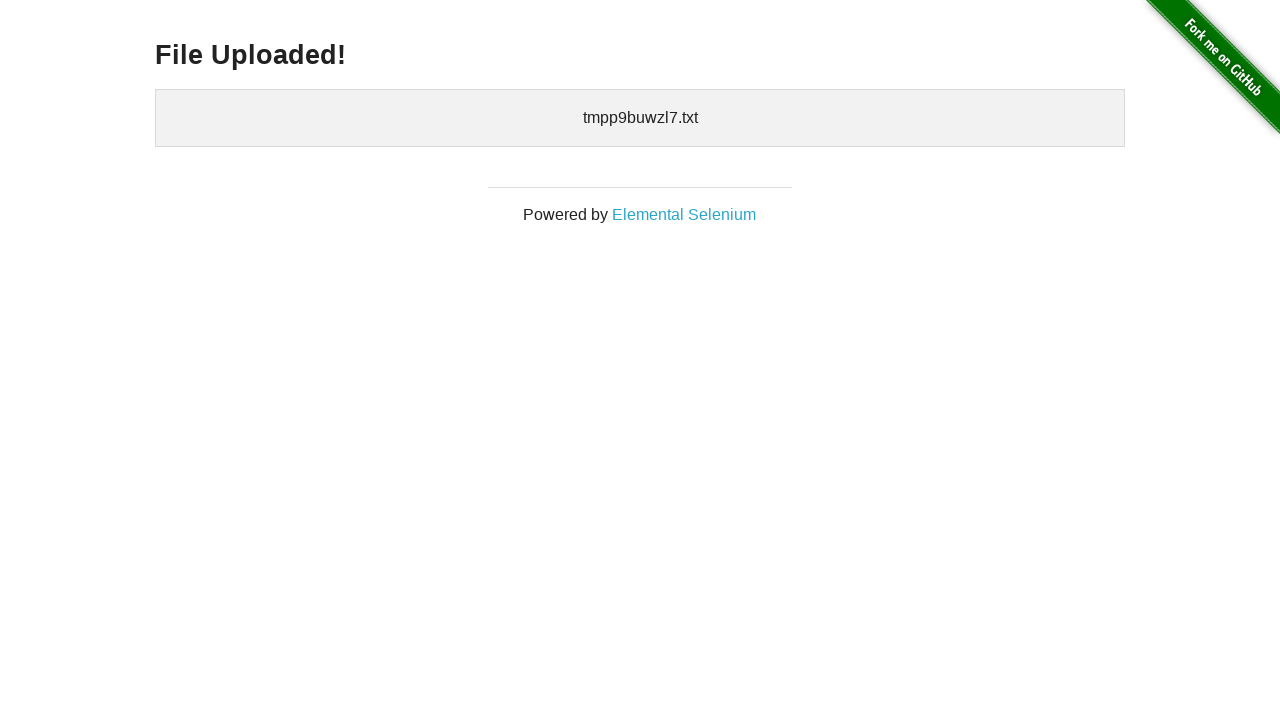

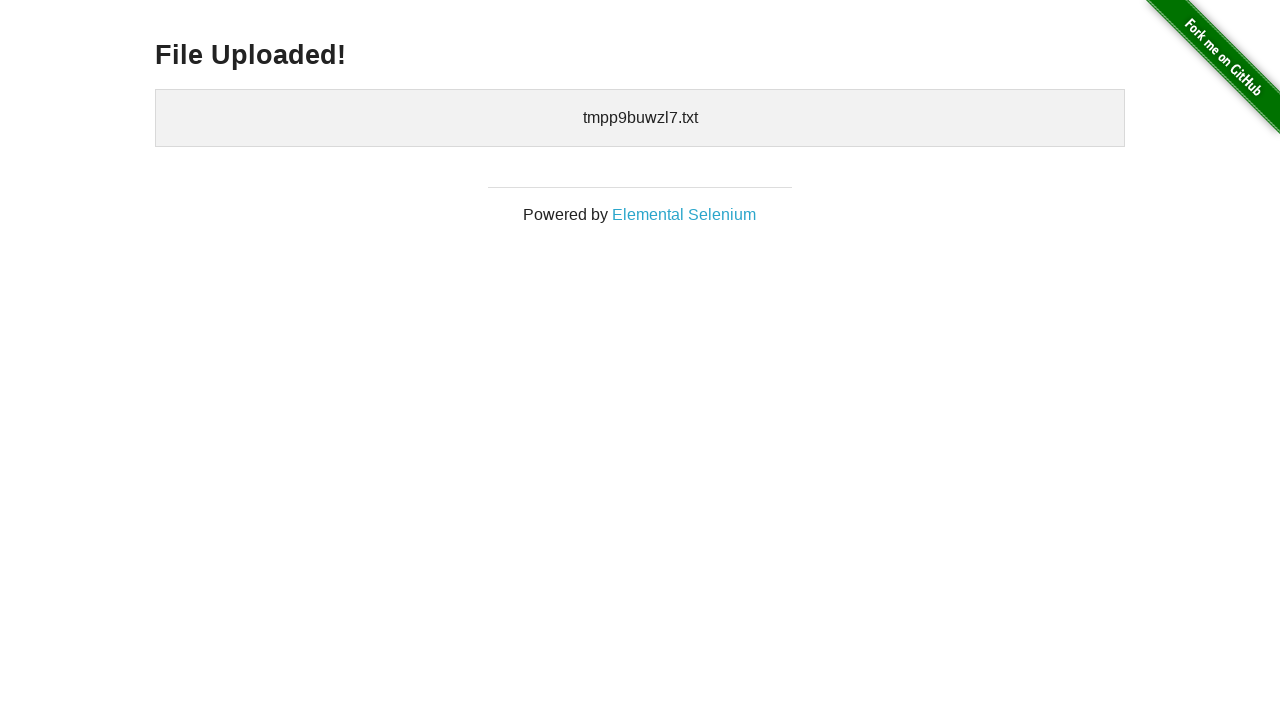